Tests the Disappearing Elements page on the-internet.herokuapp.com by navigating to it and verifying that all navigation buttons can be accessed and clicked.

Starting URL: https://the-internet.herokuapp.com/

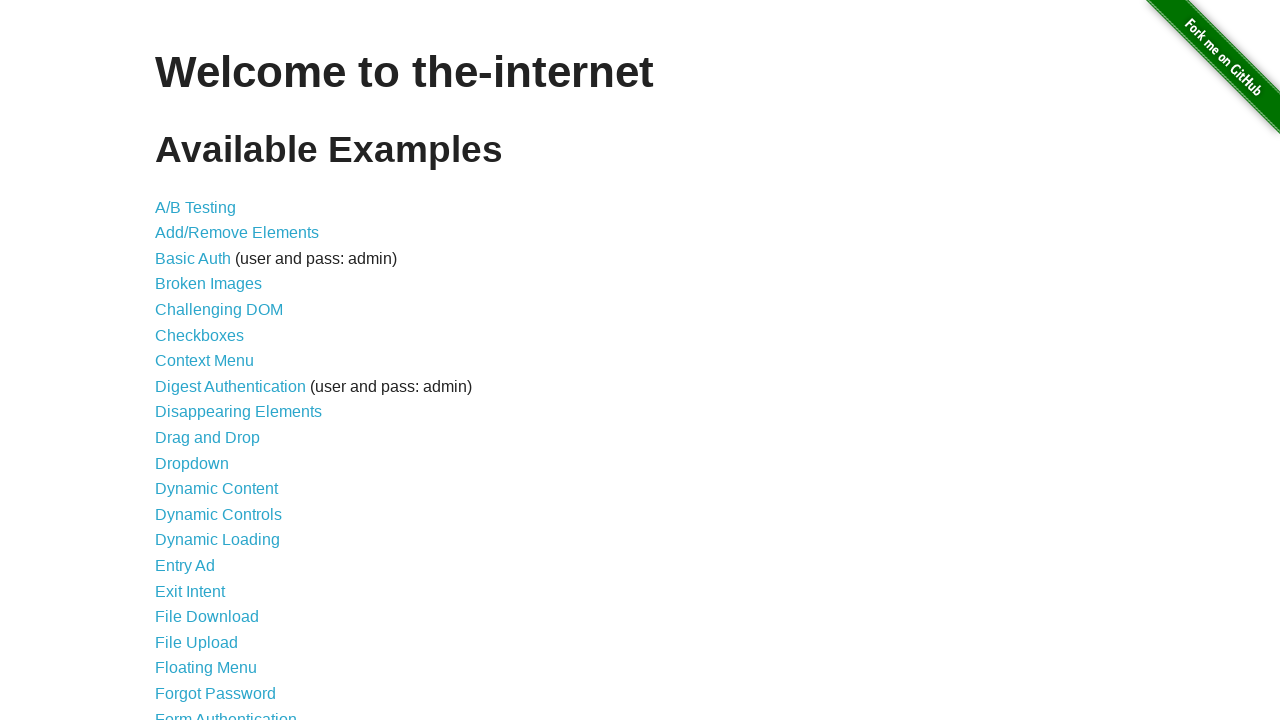

Clicked on Disappearing Elements link from main page at (238, 412) on #content > ul > li:nth-child(9) > a
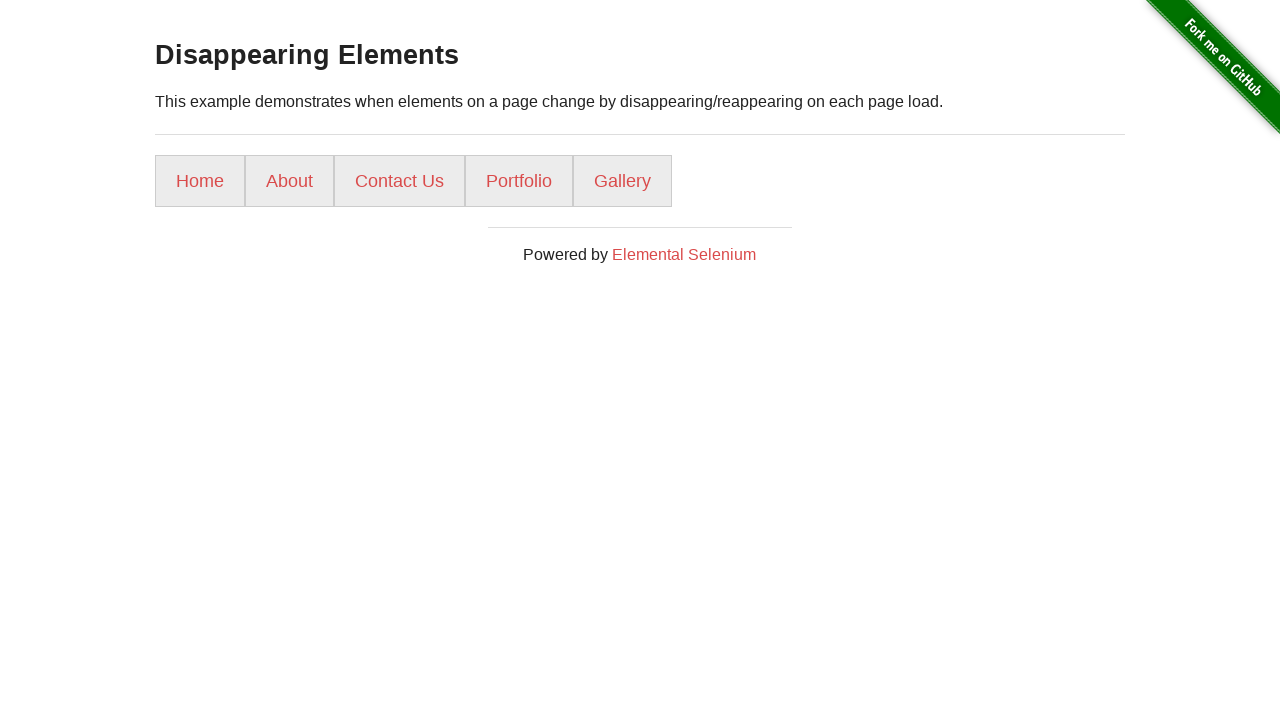

Clicked Home navigation button at (200, 181) on #content > div > ul > li:nth-child(1) > a
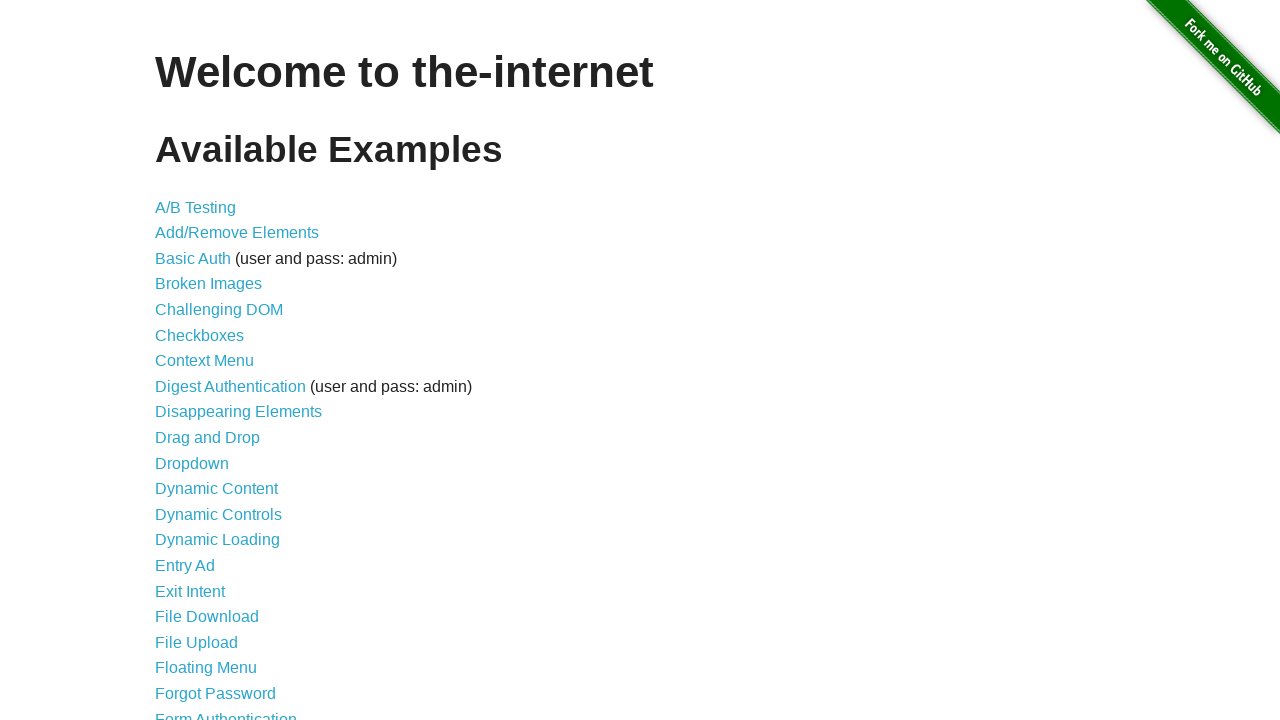

Navigated back to Disappearing Elements page at (238, 412) on #content > ul > li:nth-child(9) > a
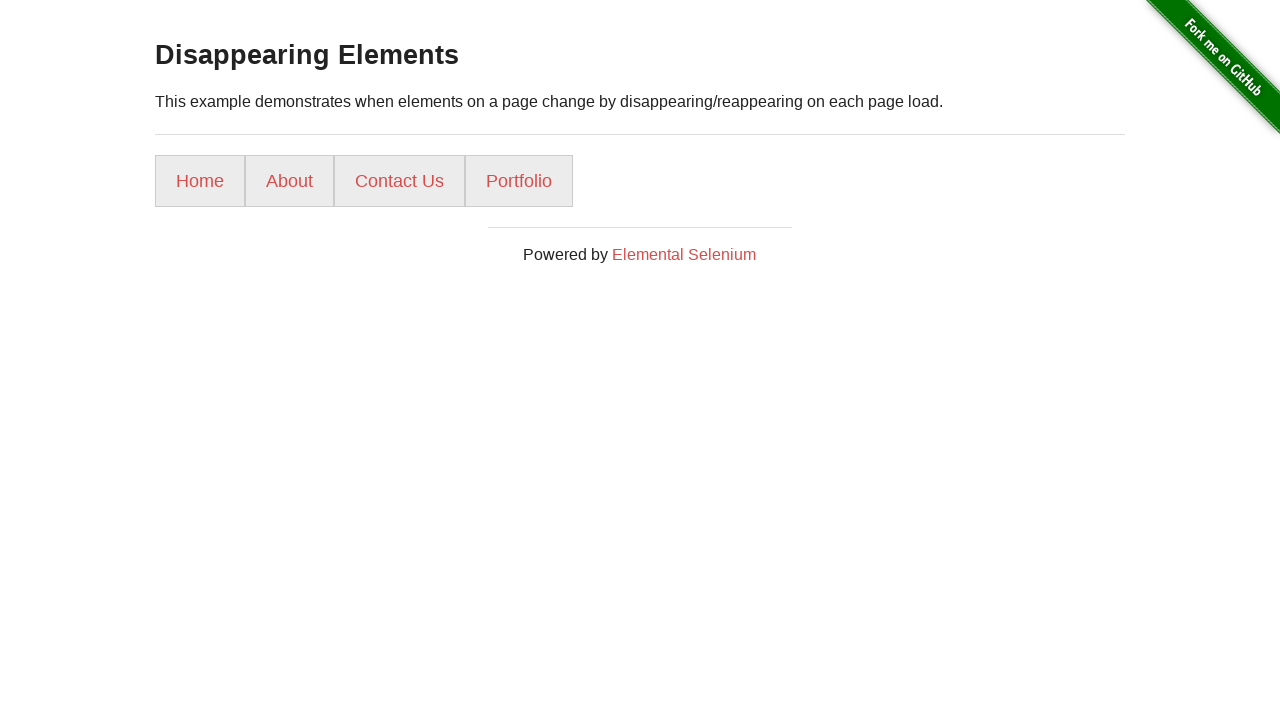

Clicked About navigation button at (290, 181) on #content > div > ul > li:nth-child(2) > a
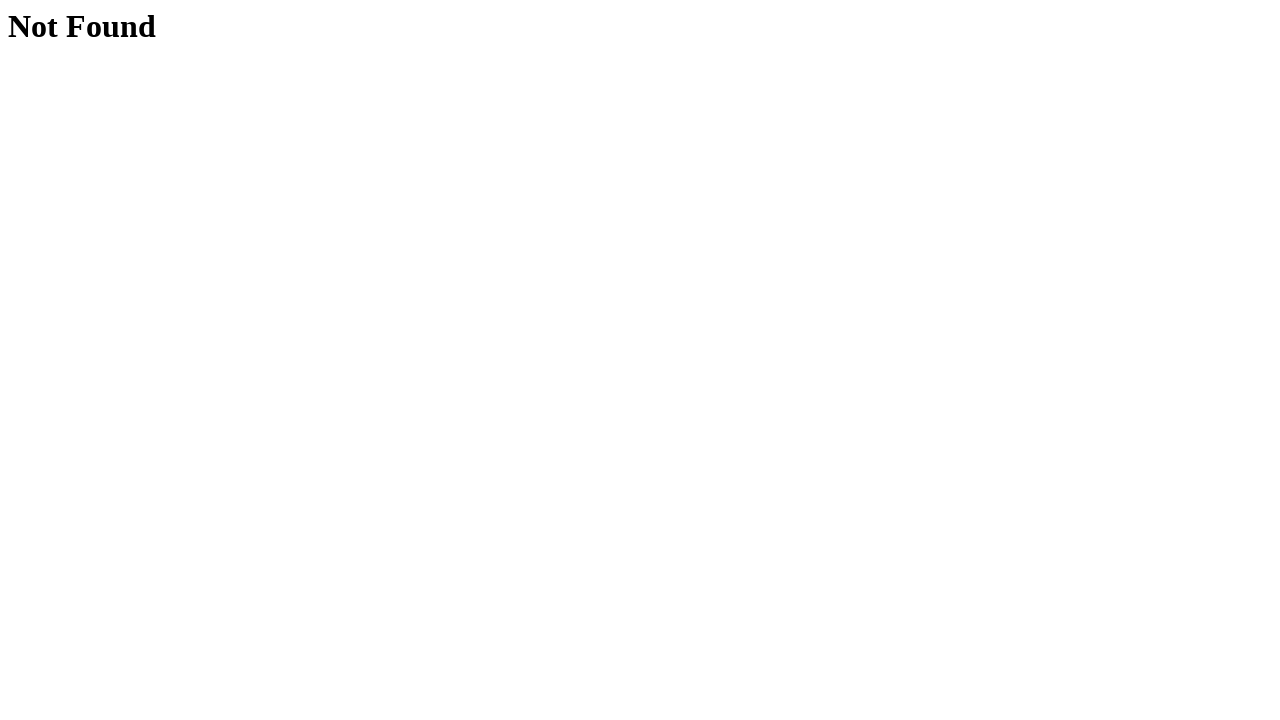

Navigated back to Disappearing Elements page
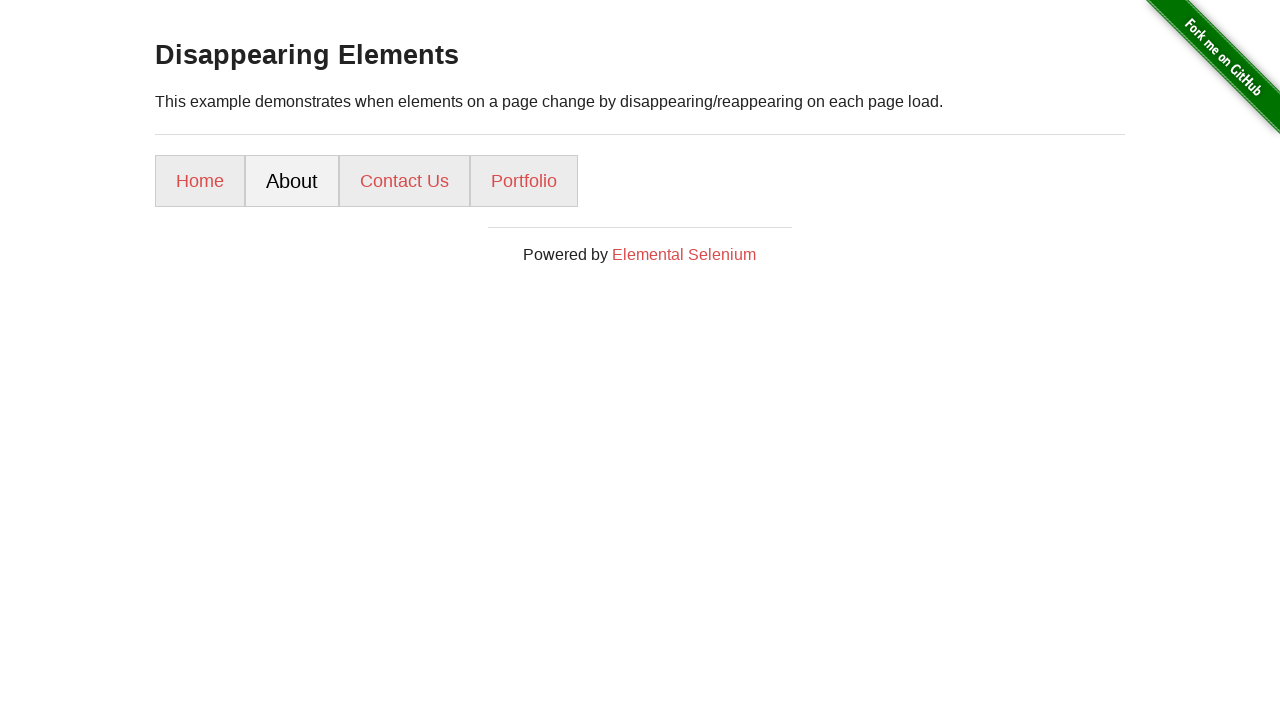

Clicked Contact Us navigation button at (404, 181) on #content > div > ul > li:nth-child(3) > a
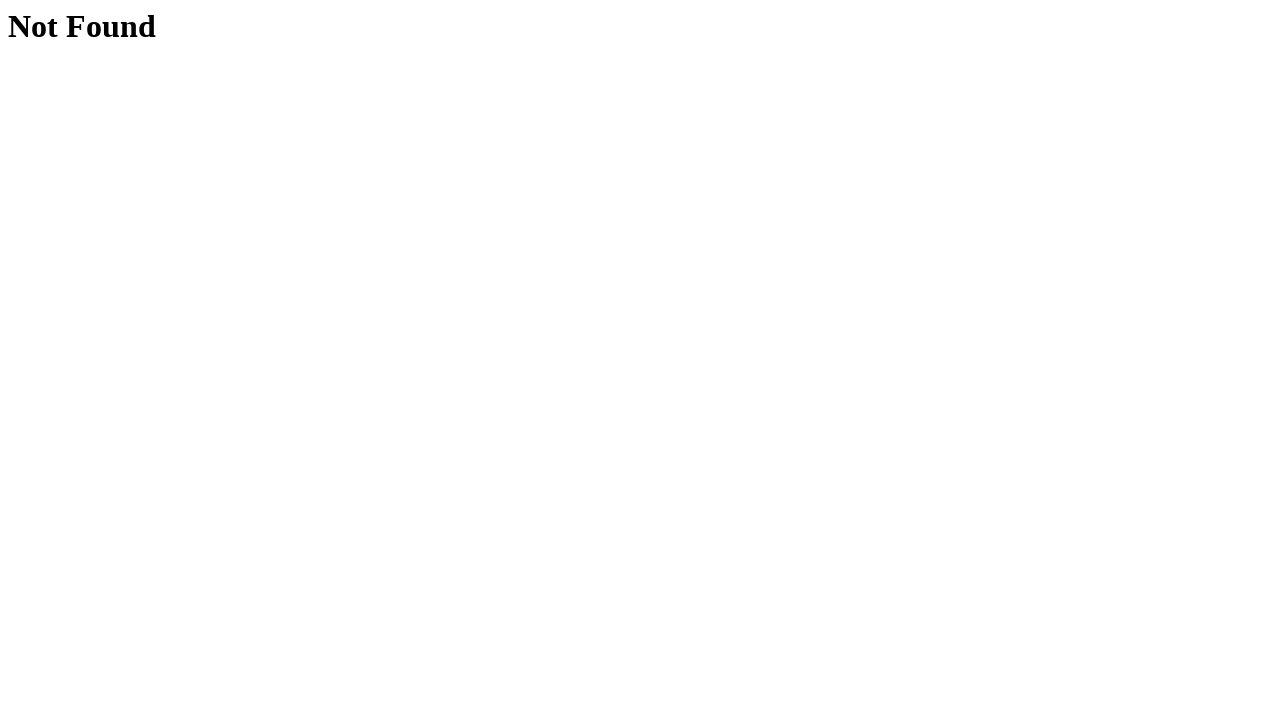

Navigated back to Disappearing Elements page
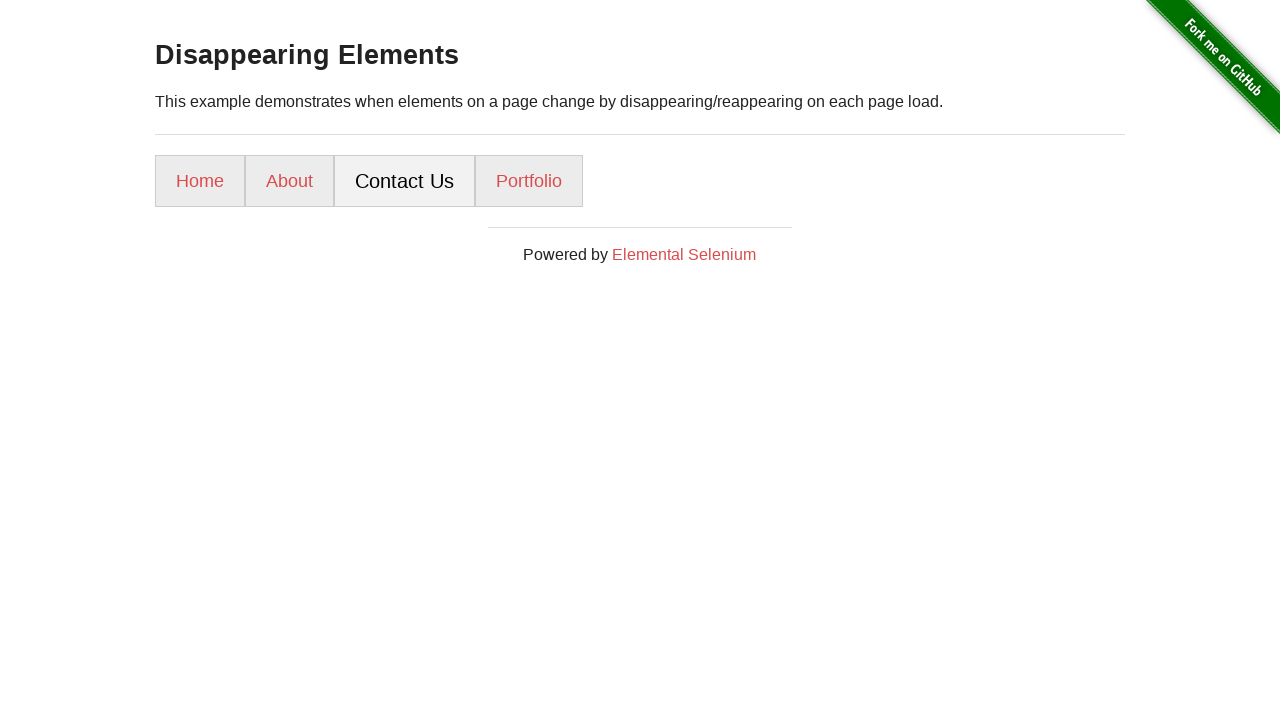

Clicked Portfolio navigation button at (529, 181) on #content > div > ul > li:nth-child(4) > a
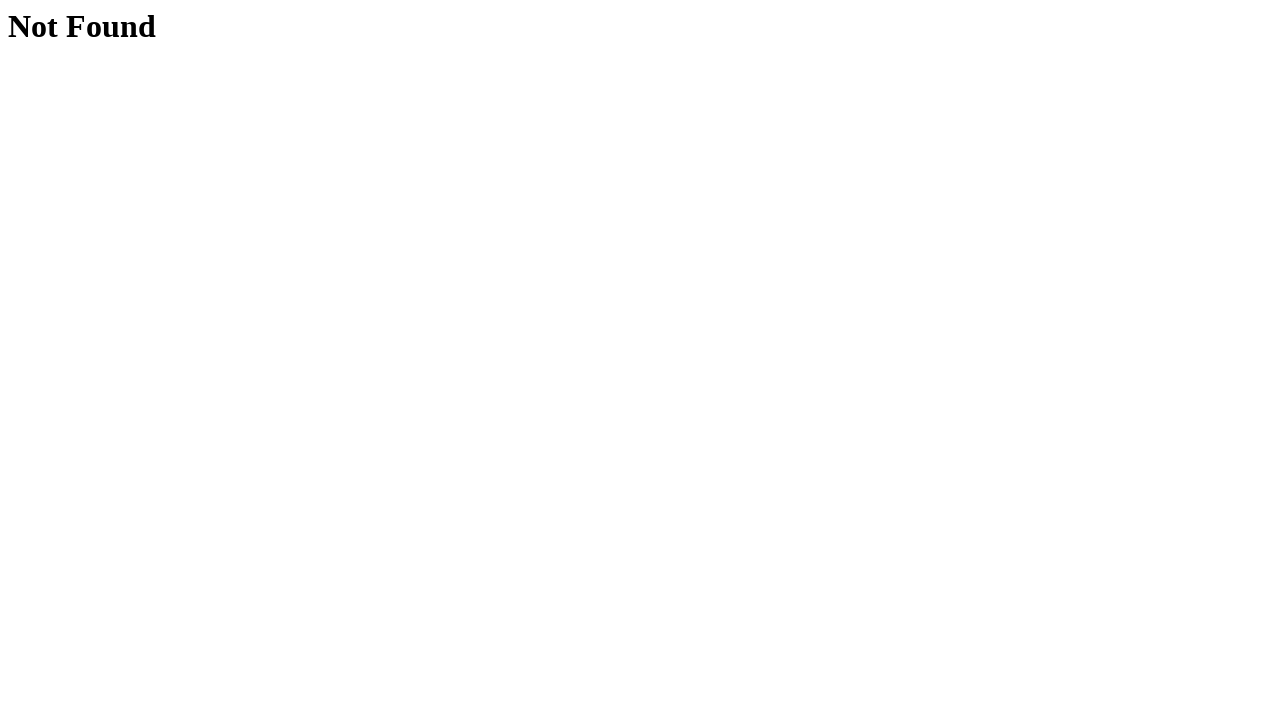

Navigated back to Disappearing Elements page
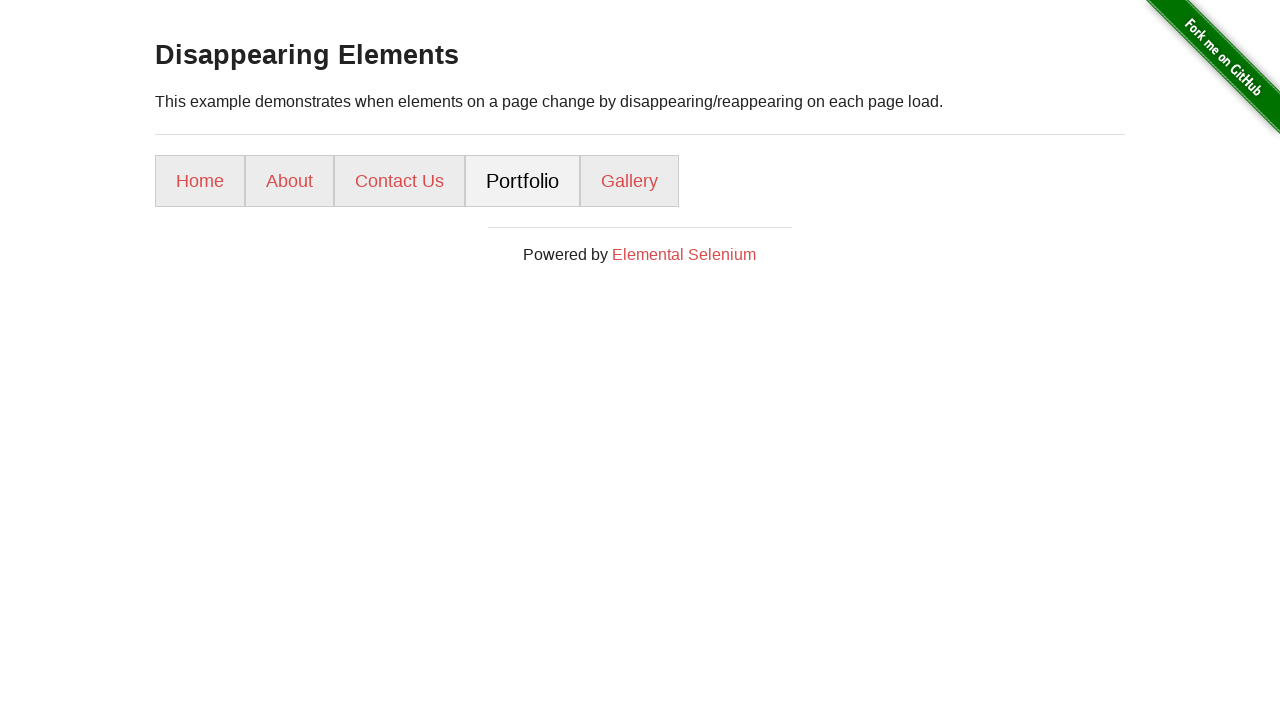

Navigated back to main page
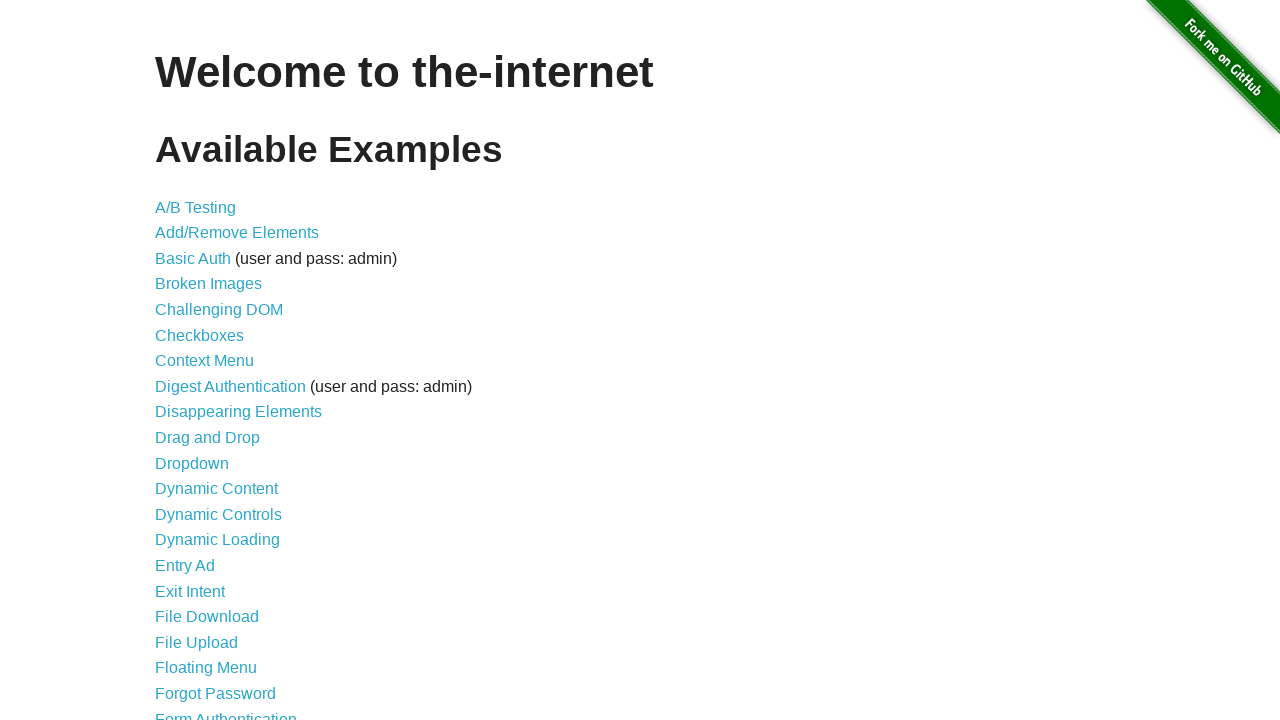

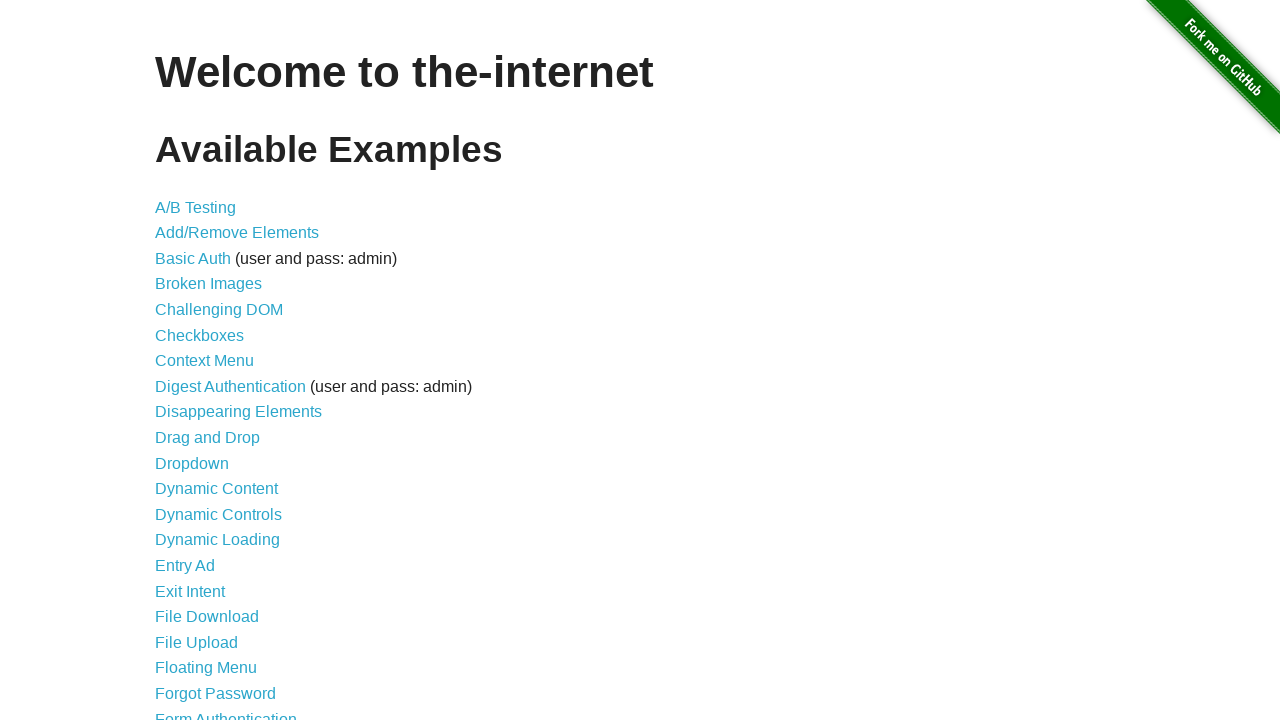